Tests dropdown selection using Playwright's select_option method to choose "Option 1" by visible text, then verifies the selection was successful.

Starting URL: https://the-internet.herokuapp.com/dropdown

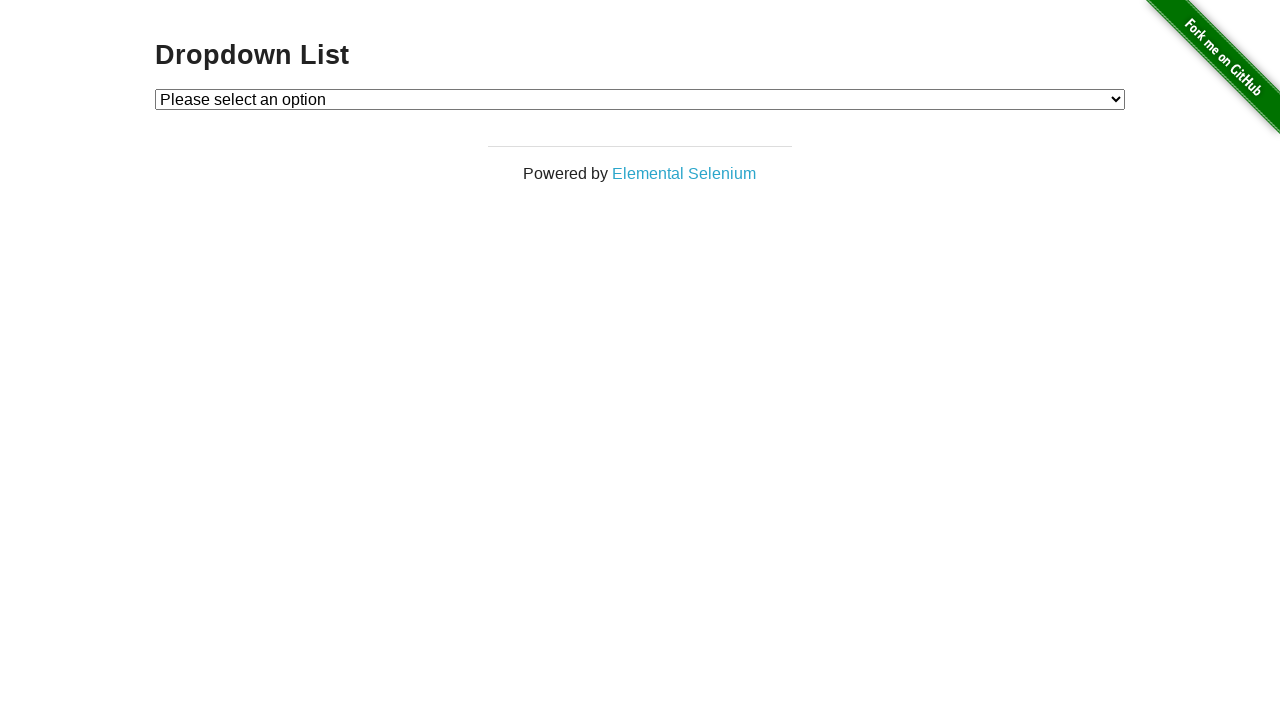

Waited for dropdown element to be present
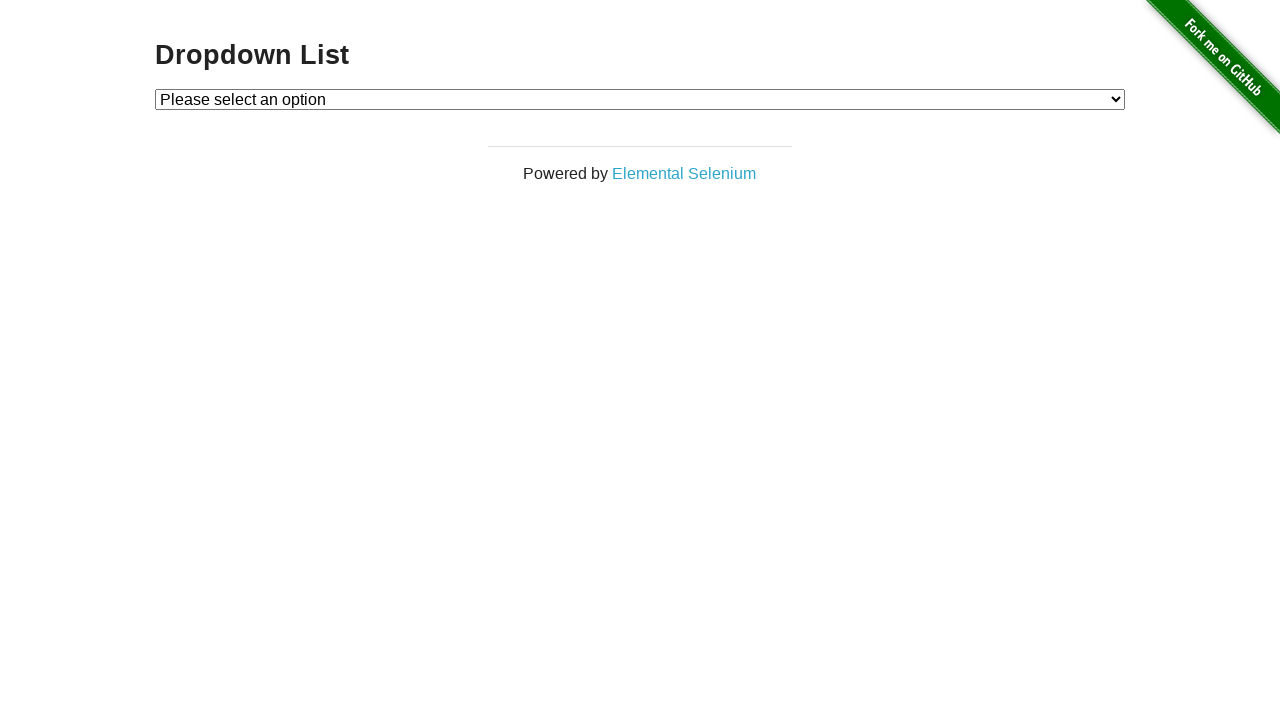

Selected 'Option 1' from dropdown by visible text on #dropdown
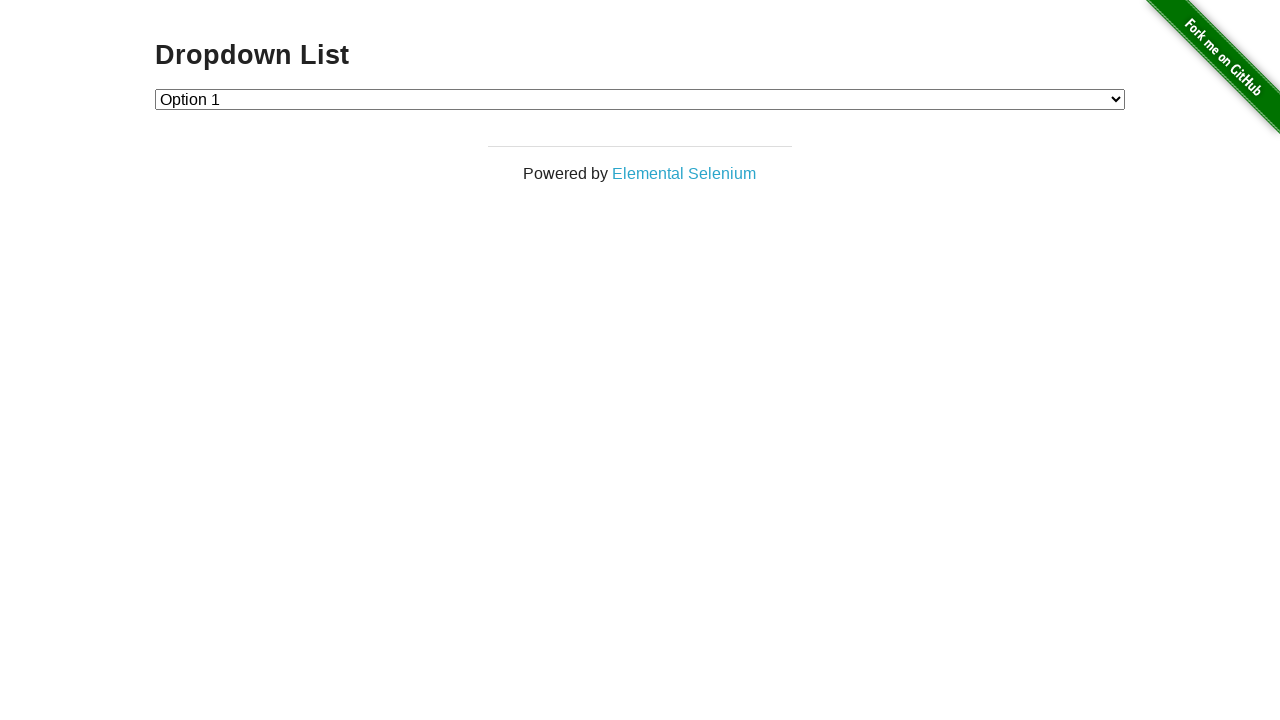

Retrieved selected dropdown option text
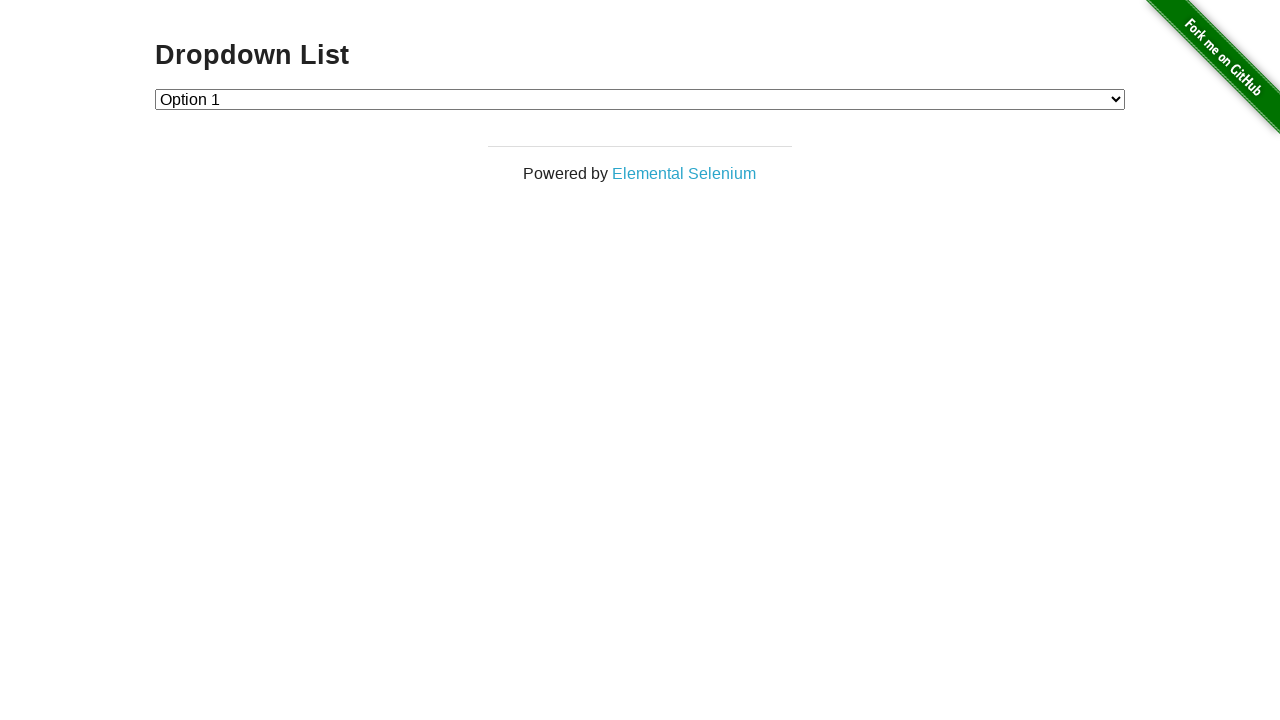

Verified that 'Option 1' was successfully selected
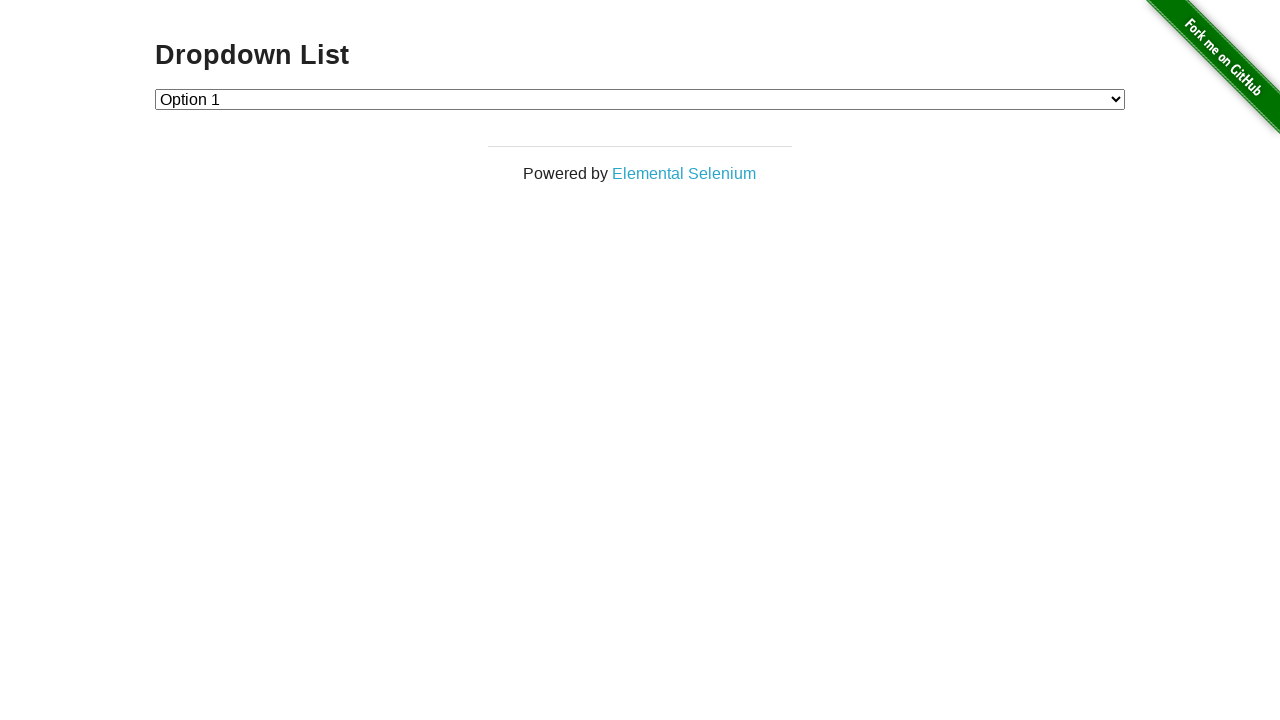

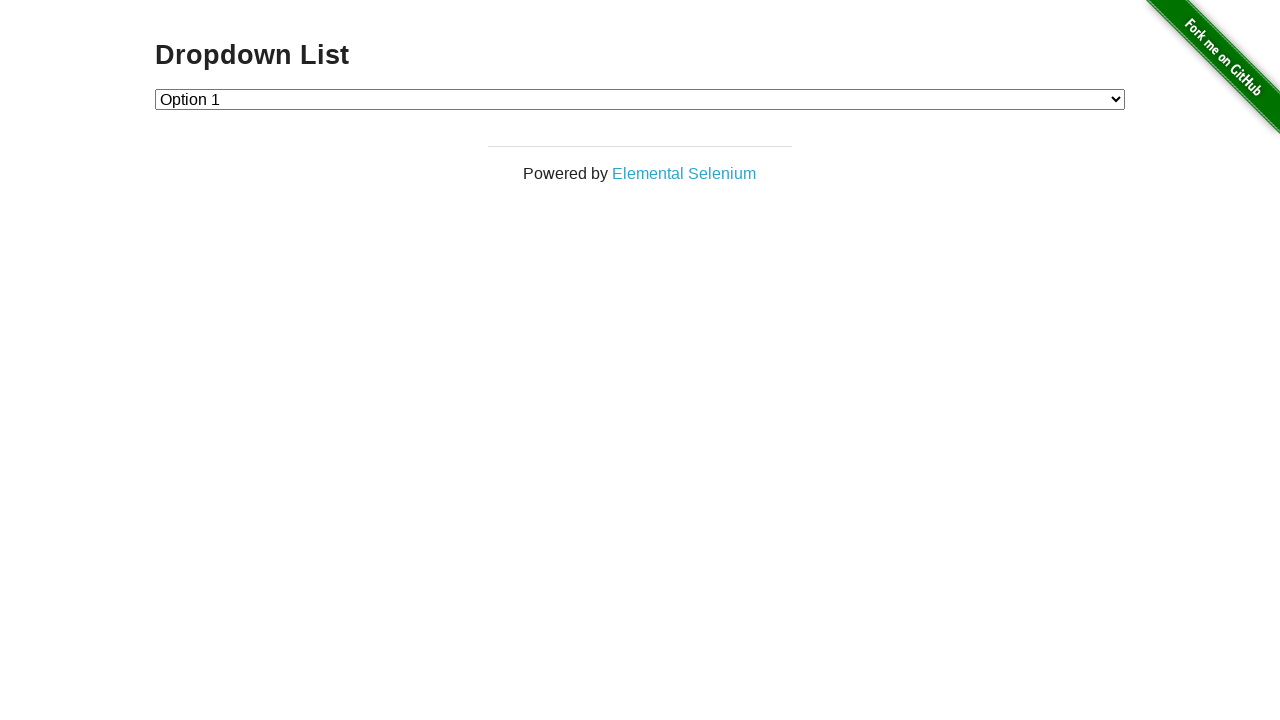